Tests different types of JavaScript alerts (simple, confirmation, and prompt) by triggering them and interacting with accept, dismiss, and text input

Starting URL: http://demo.automationtesting.in/Alerts.html

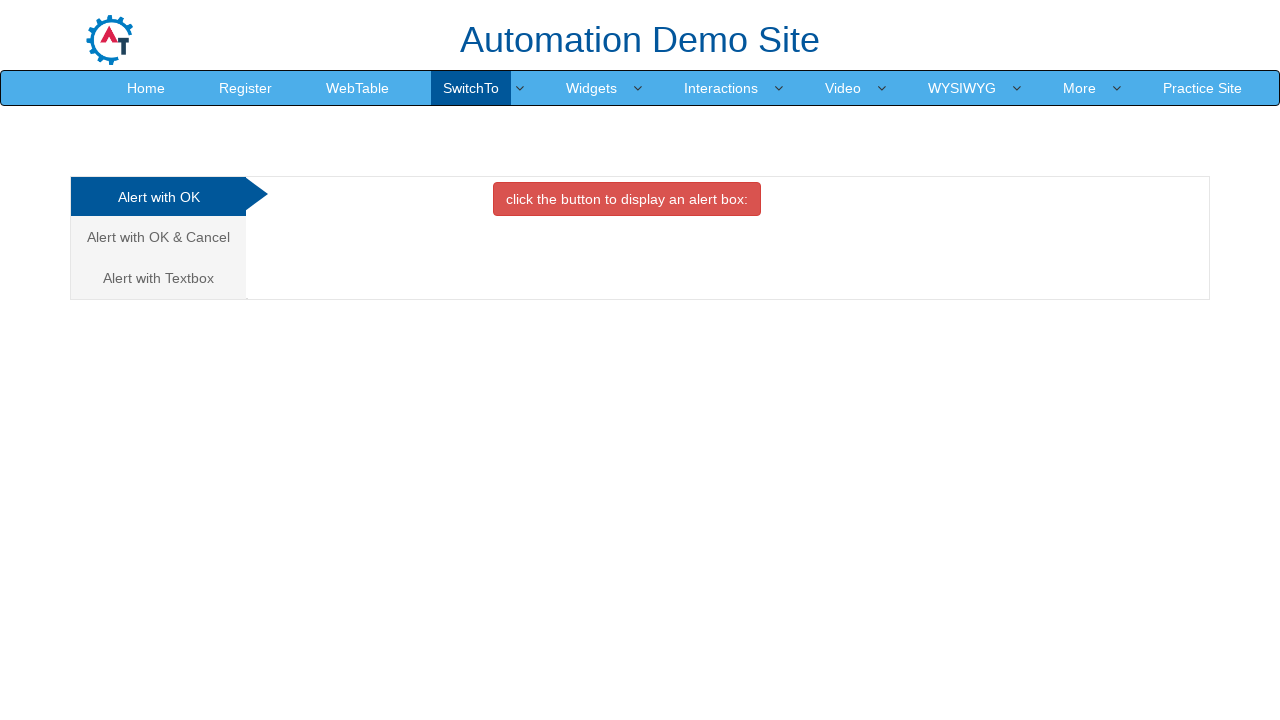

Clicked simple alert button at (627, 199) on xpath=//button[@onclick='alertbox()']
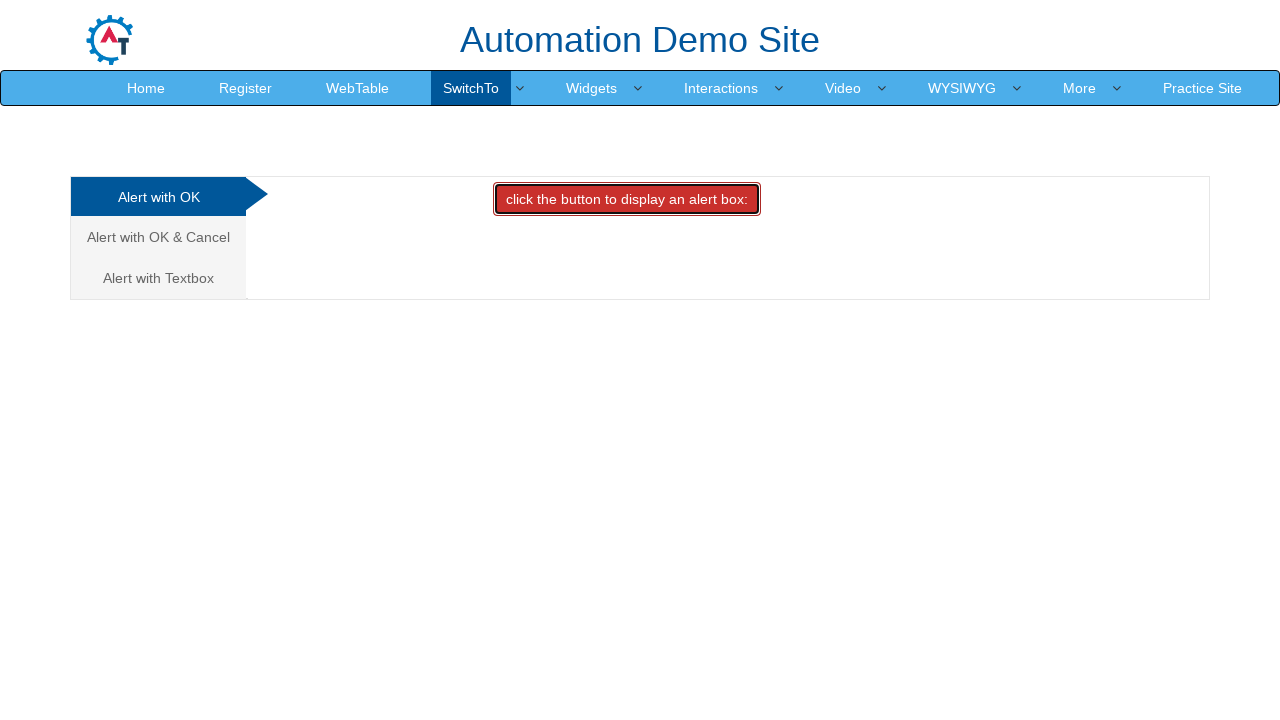

Set up dialog handler to accept alert
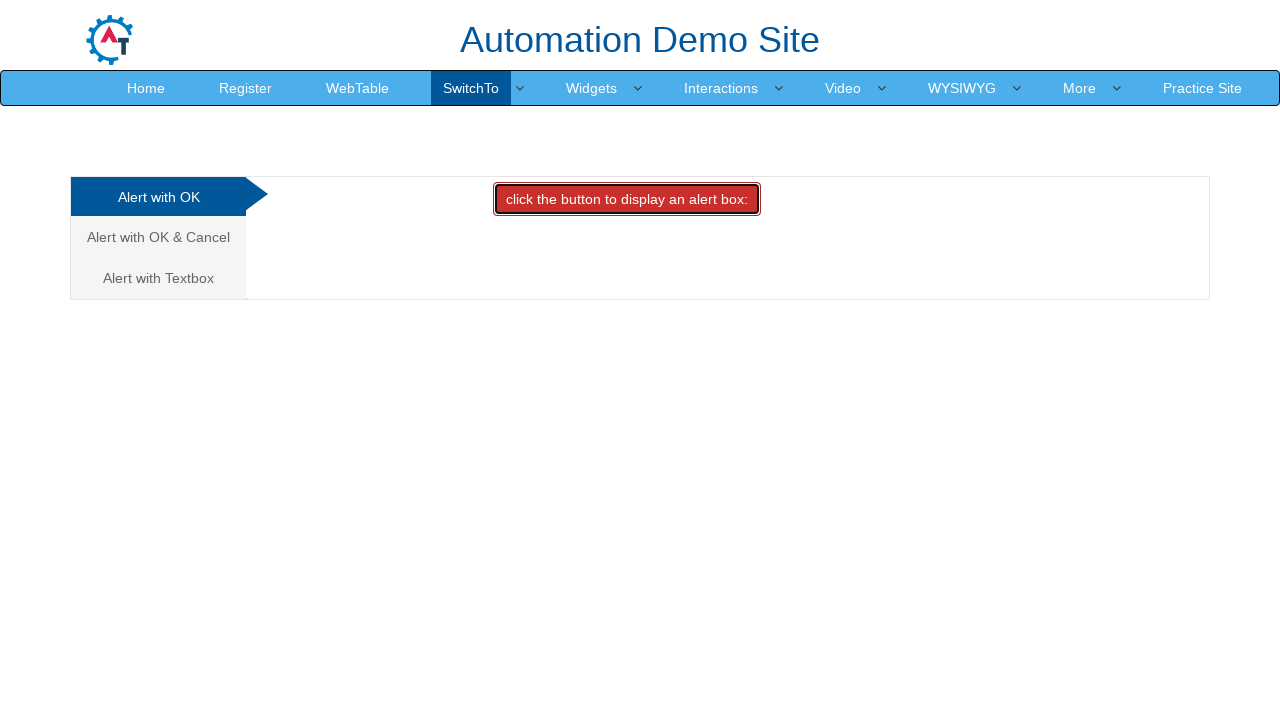

Navigated to confirmation alert tab at (158, 237) on xpath=//a[@href='#CancelTab']
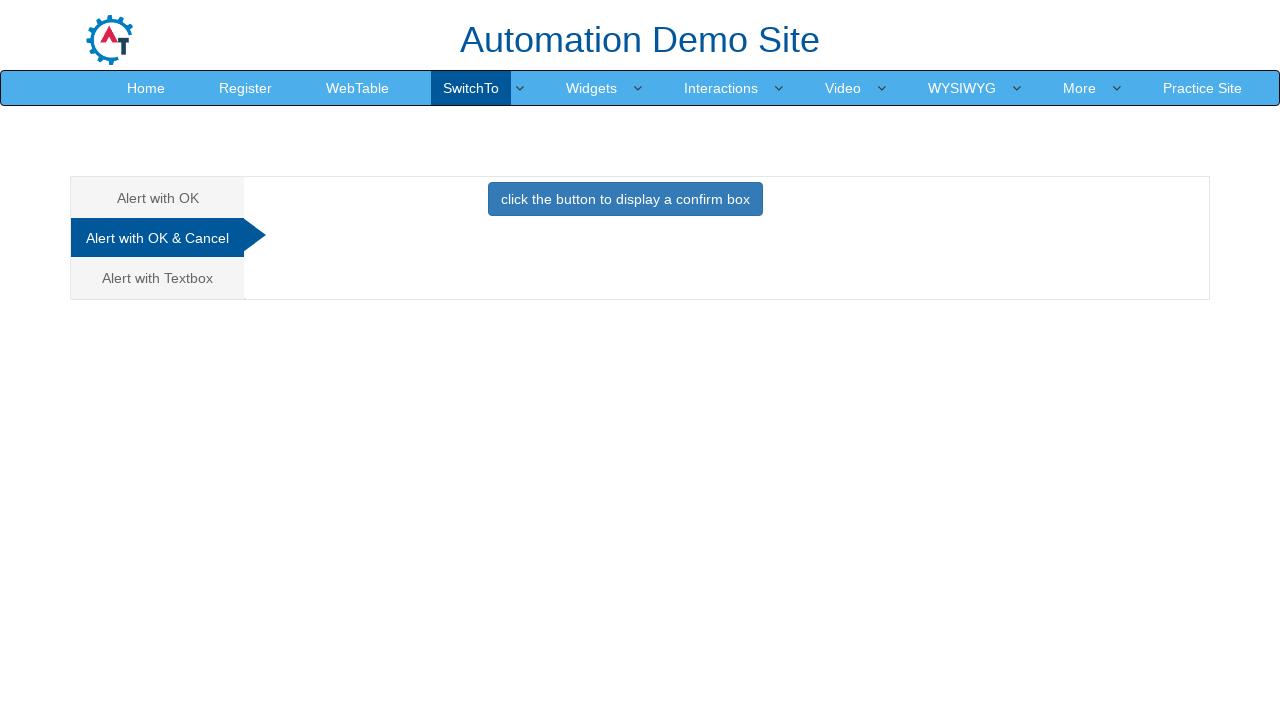

Clicked confirmation alert button at (625, 199) on xpath=//button[@onclick='confirmbox()']
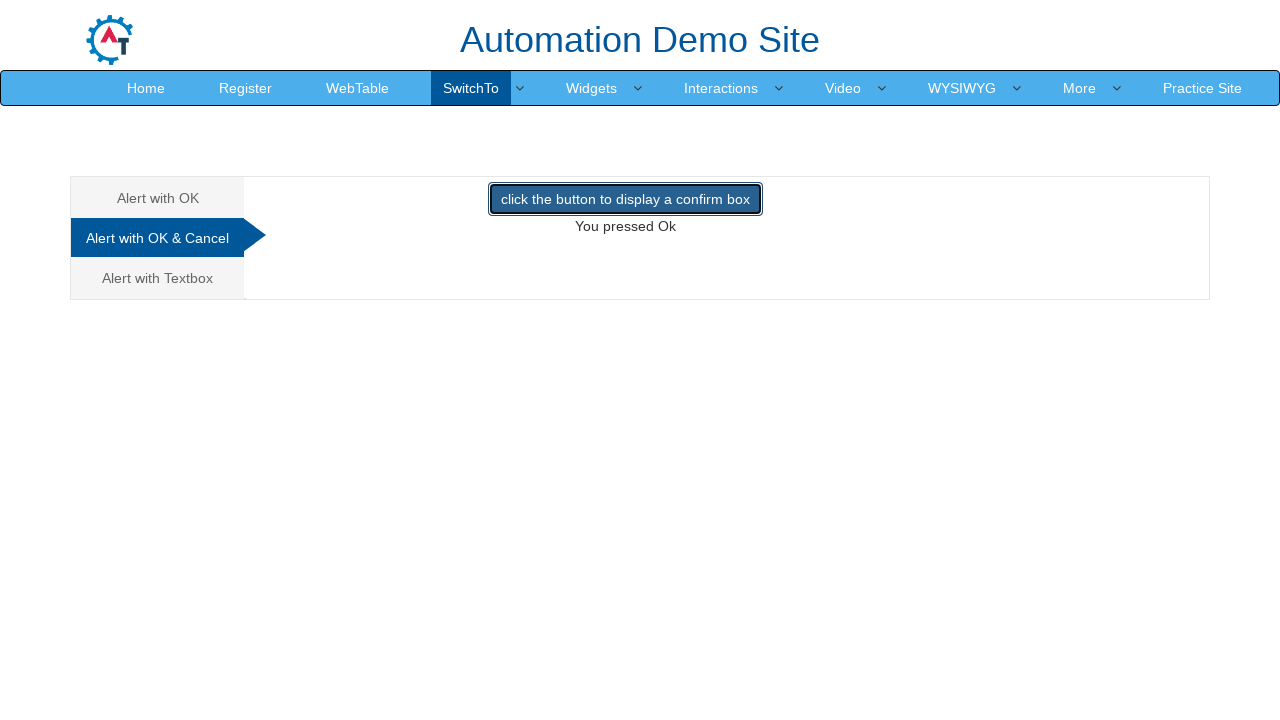

Set up dialog handler to dismiss confirmation alert
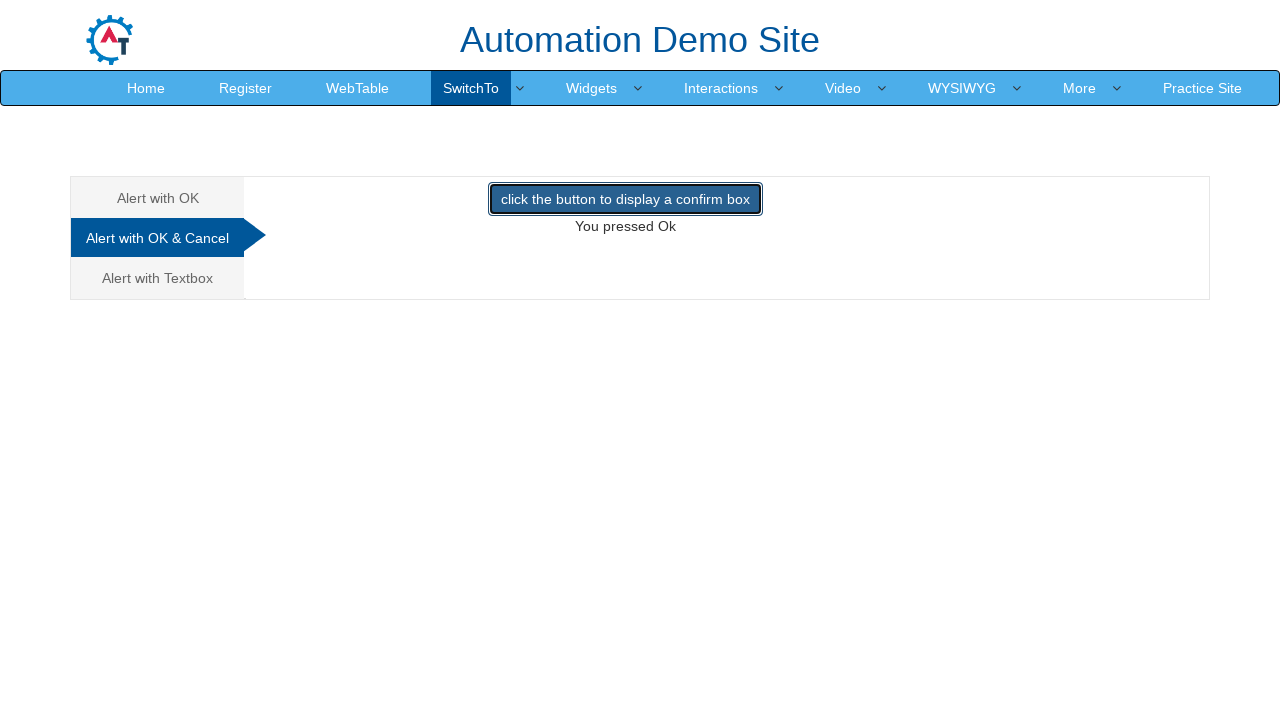

Navigated to prompt alert tab at (158, 278) on xpath=//a[@href='#Textbox']
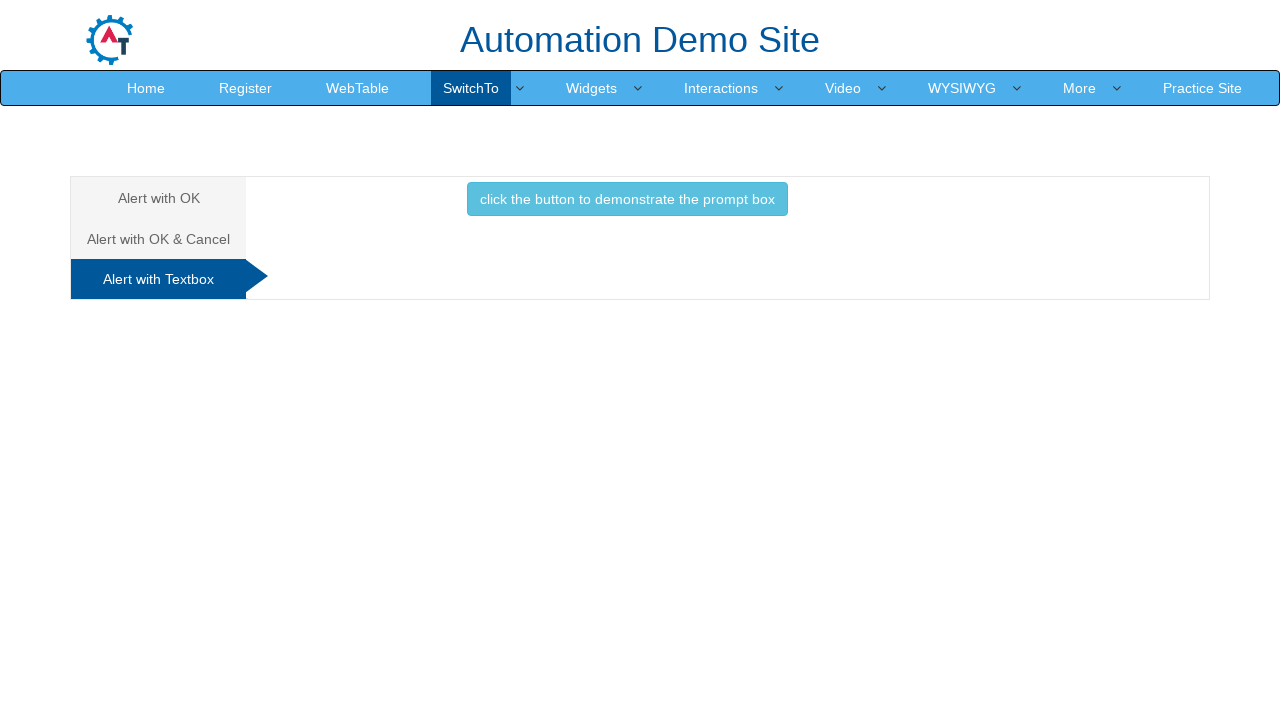

Set up dialog handler to accept prompt with text 'devi'
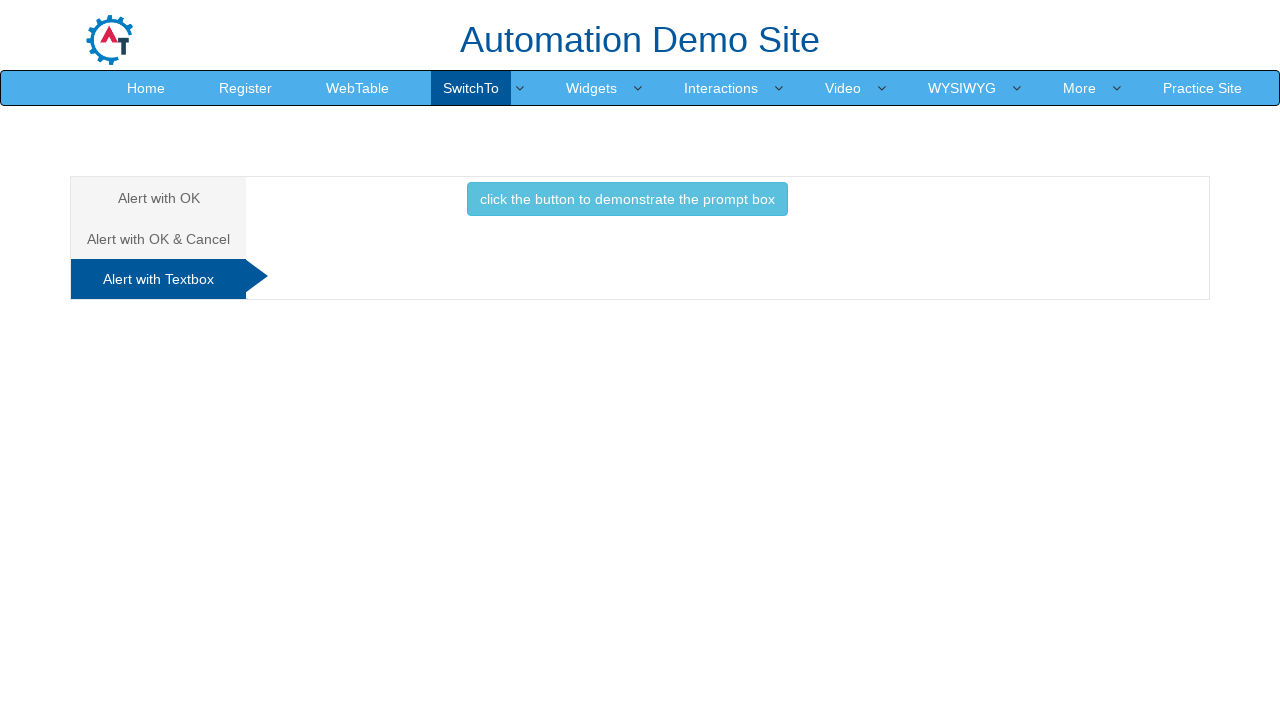

Clicked prompt alert button and entered text at (627, 199) on xpath=//button[@onclick='promptbox()']
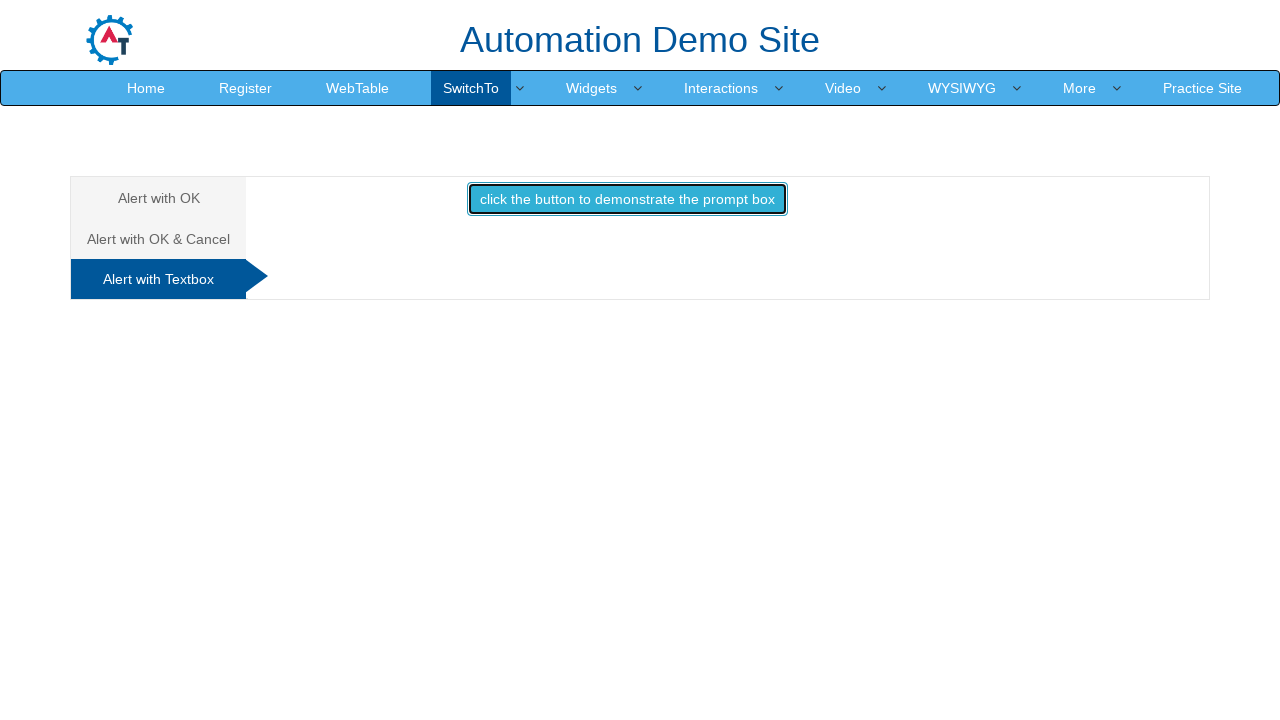

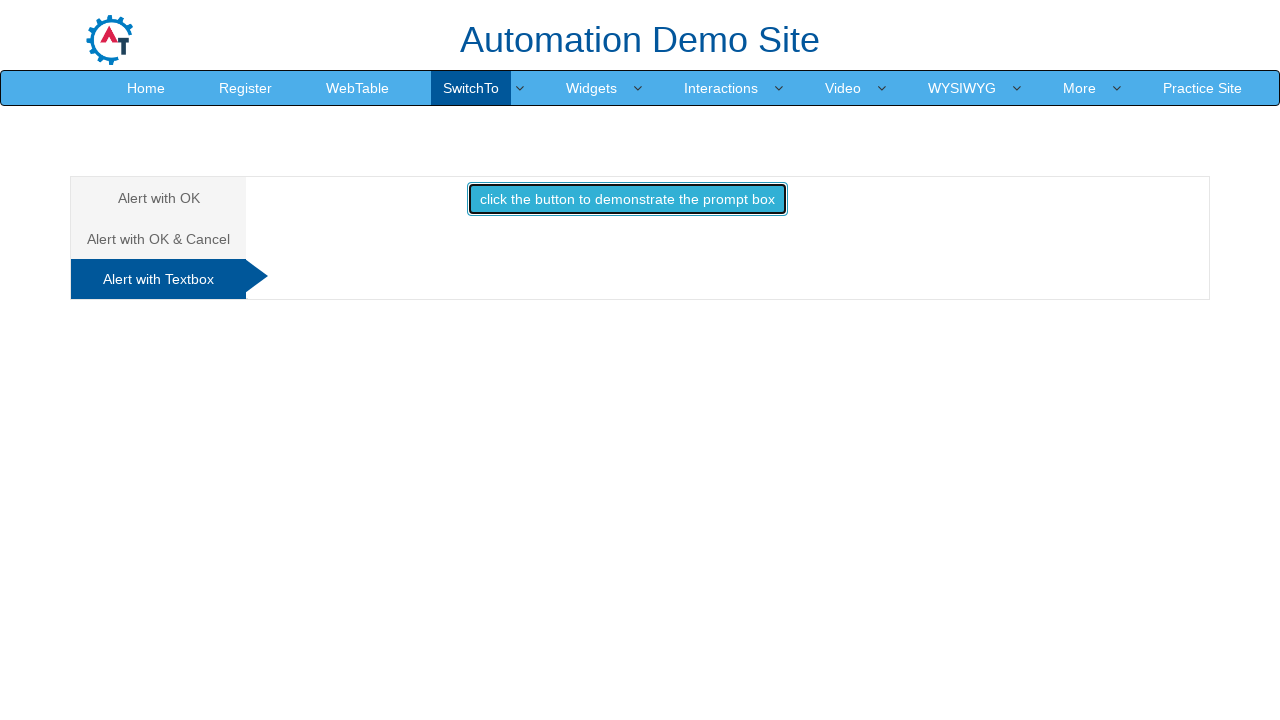